Tests that the "Next" pagination button navigates to the next documentation page

Starting URL: https://playwright.dev/

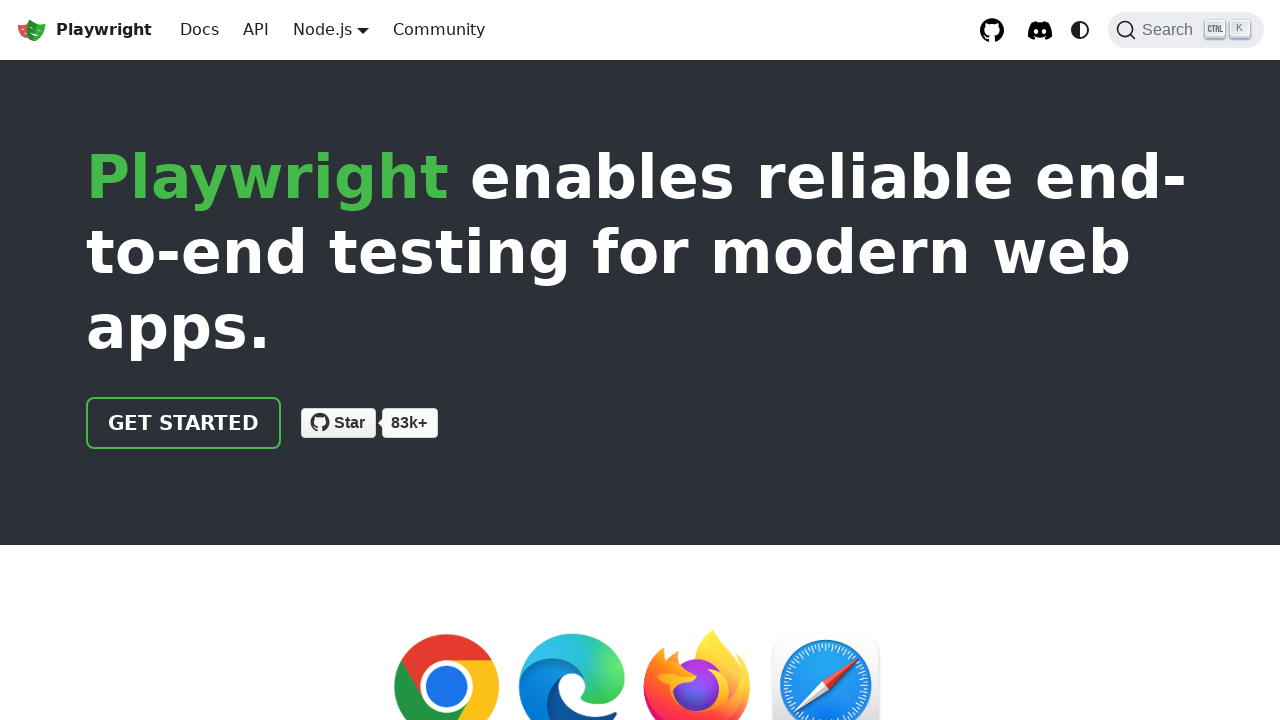

Clicked Docs button to navigate to documentation at (200, 30) on internal:role=link[name="Docs"i]
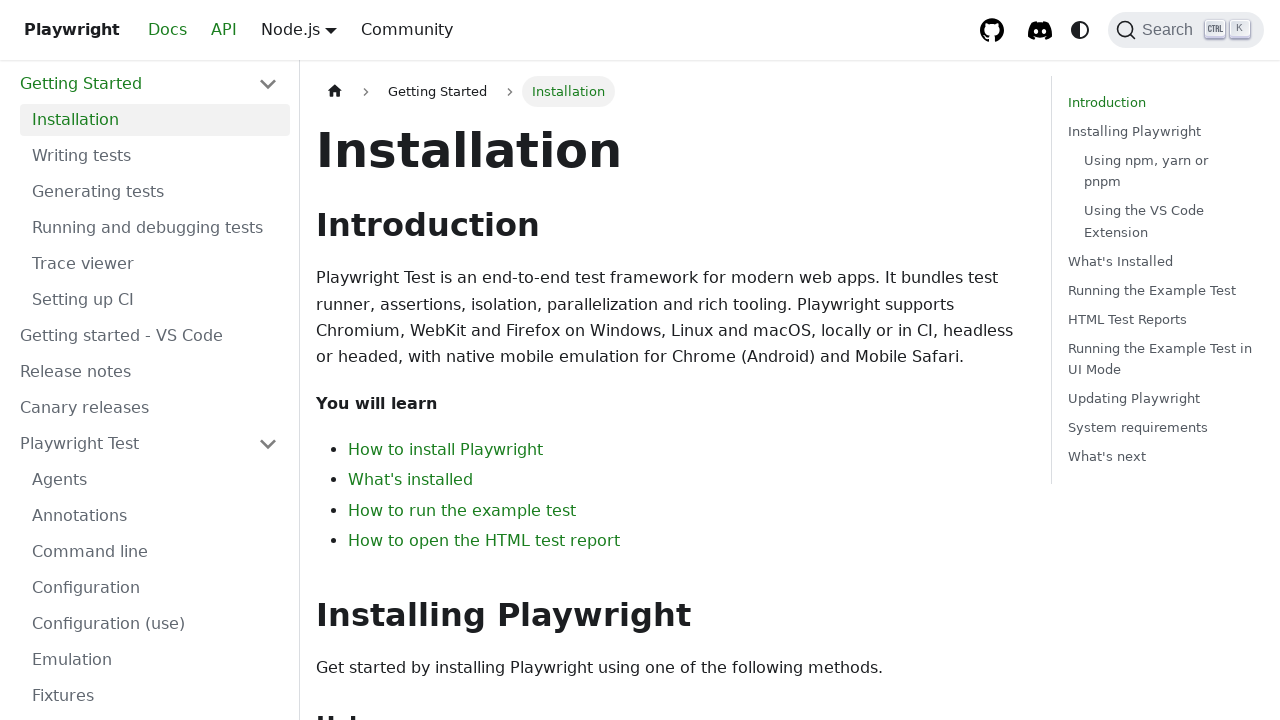

Clicked Next button in pagination to navigate to next documentation page at (847, 380) on .docusaurus-mt-lg.pagination-nav >> internal:role=link[name="Next"i]
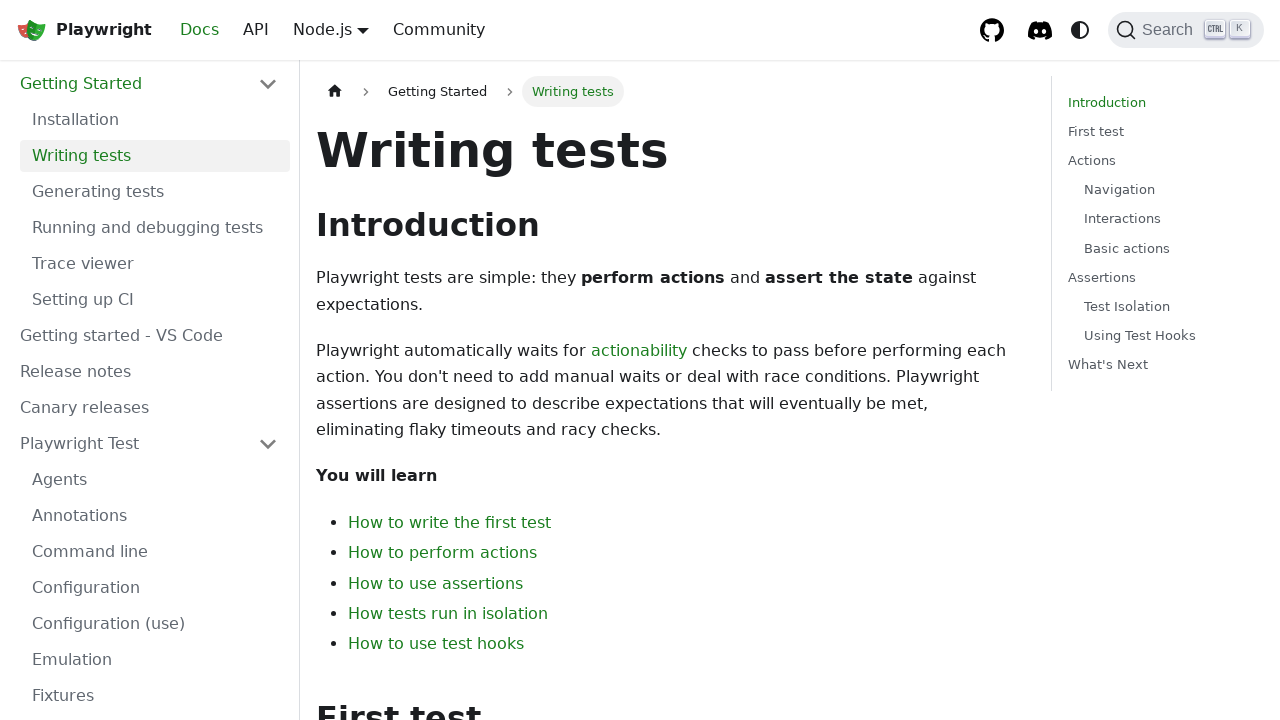

Verified URL changed to https://playwright.dev/docs/writing-tests
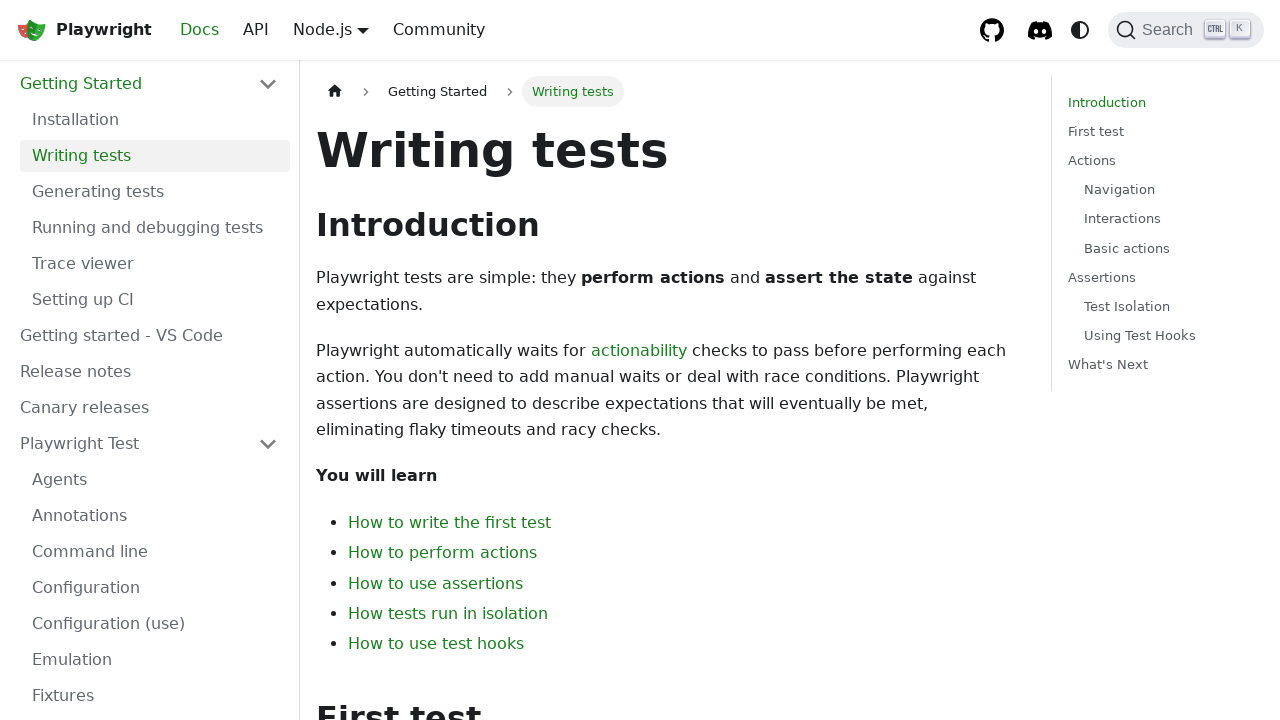

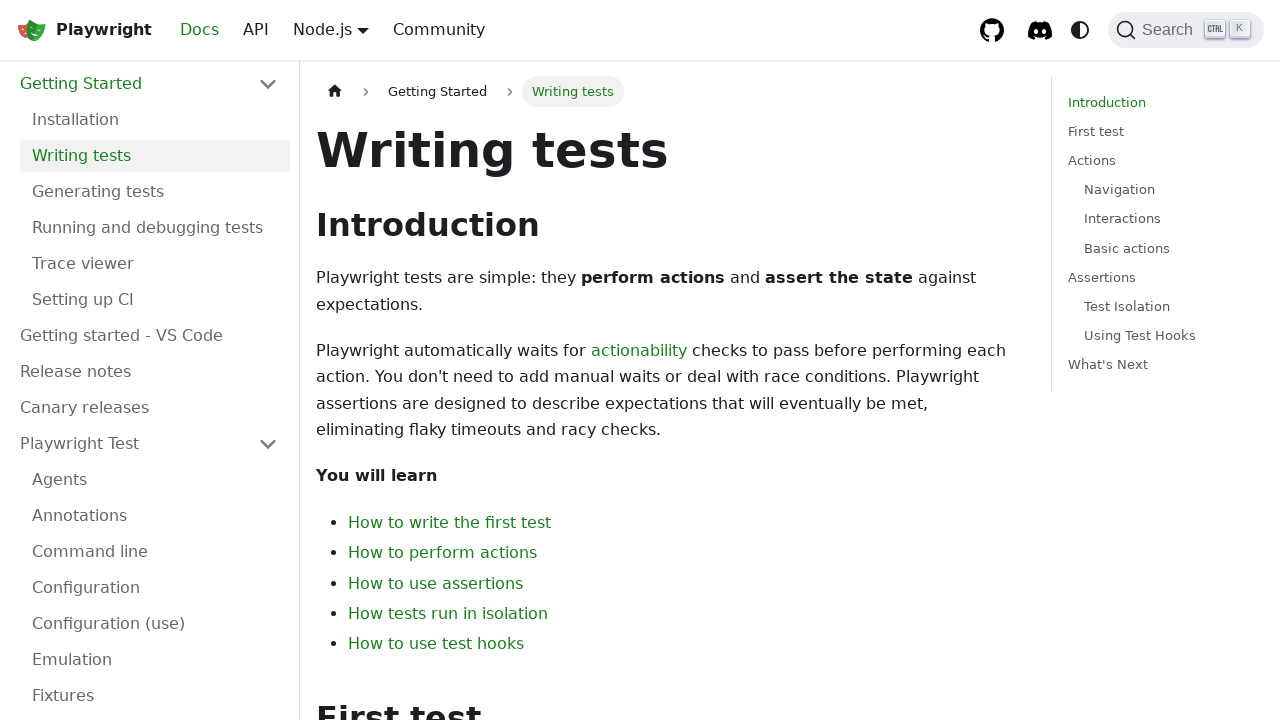